Tests mouse hover functionality by hovering over the "SwitchTo" link element on a registration page

Starting URL: http://demo.automationtesting.in/Register.html

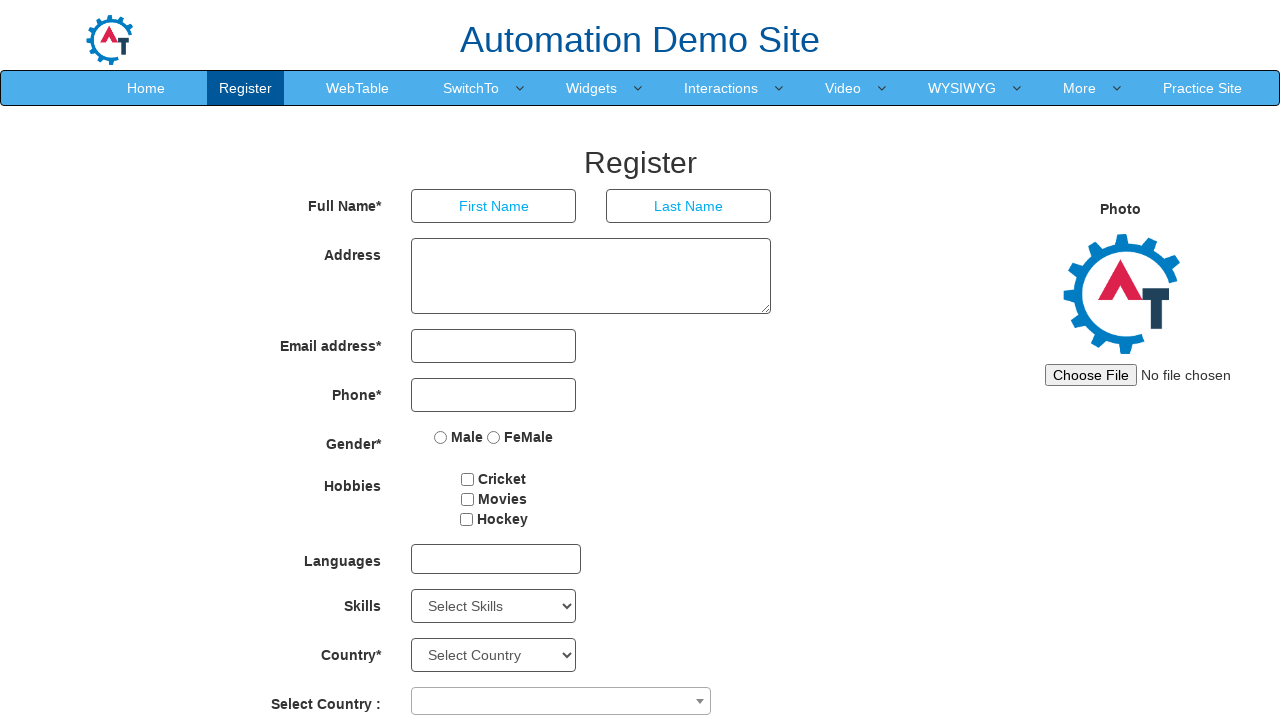

Navigated to registration page
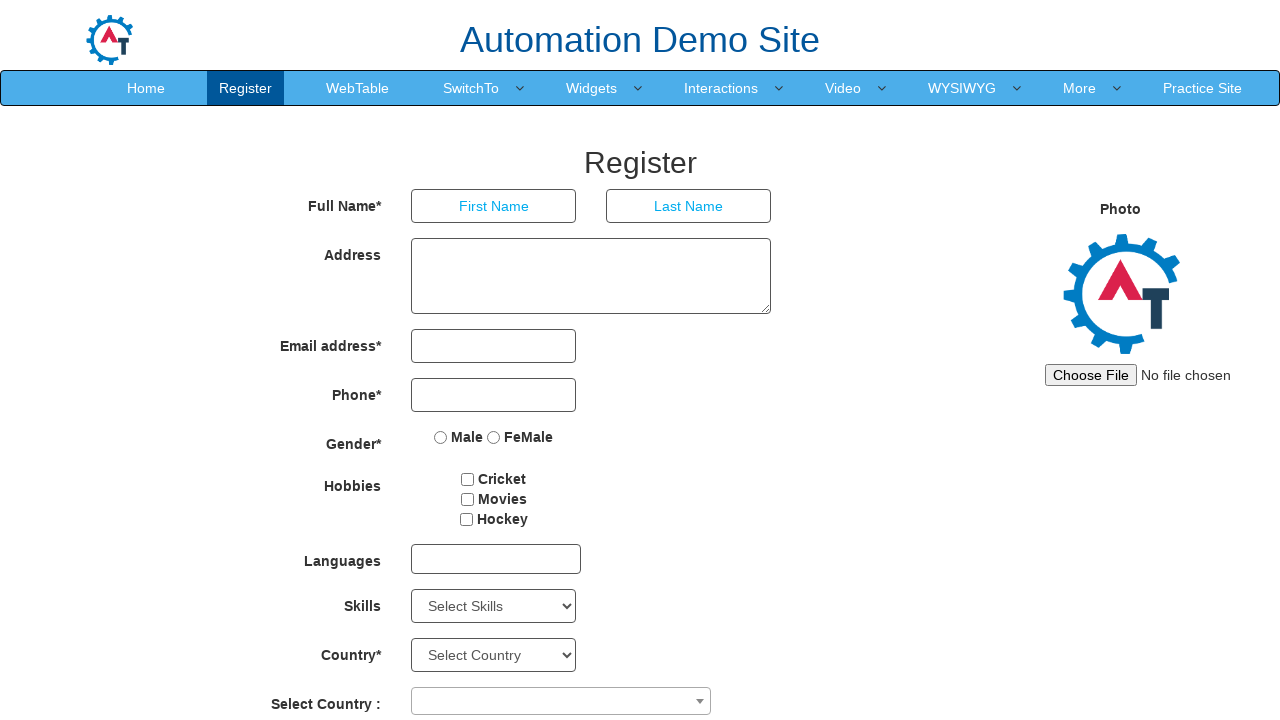

Hovered over the 'SwitchTo' link element at (471, 88) on a:has-text('SwitchTo')
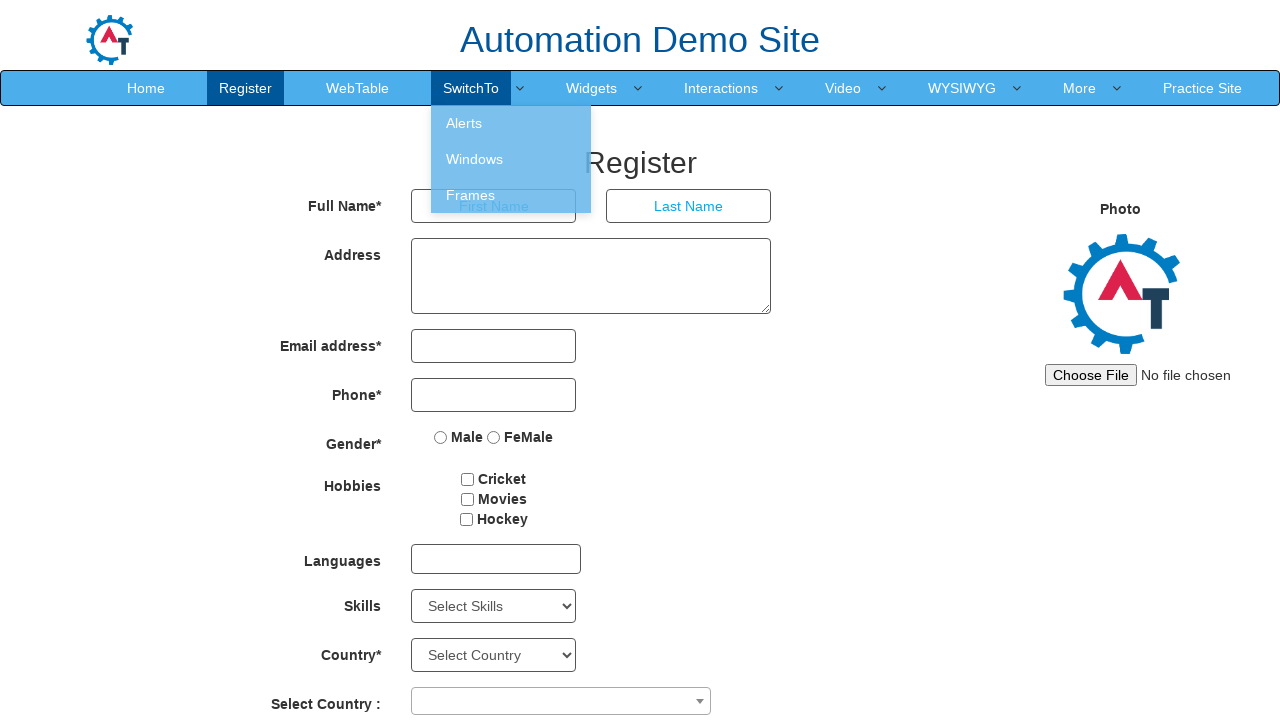

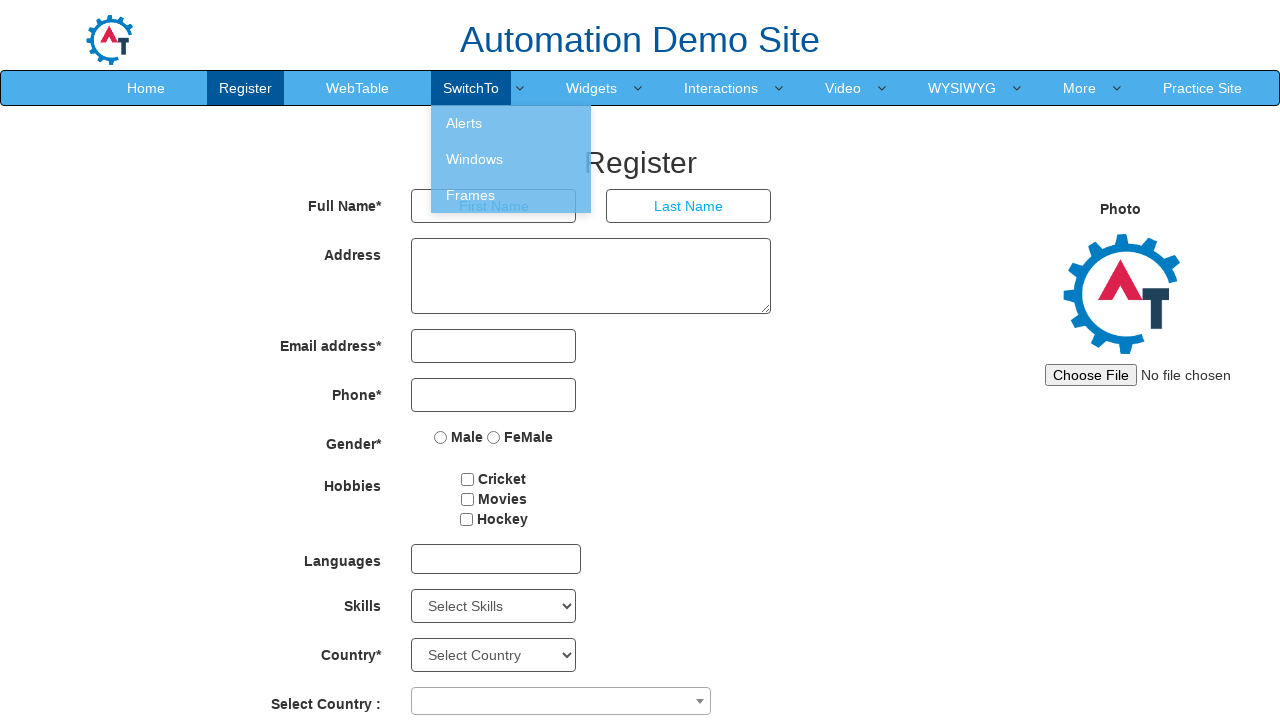